Tests filling out a Selenium training enrollment form by entering last name, email, mobile number, and selecting a country from a dropdown.

Starting URL: https://toolsqa.com/selenium-training?q=banner#enroll-form

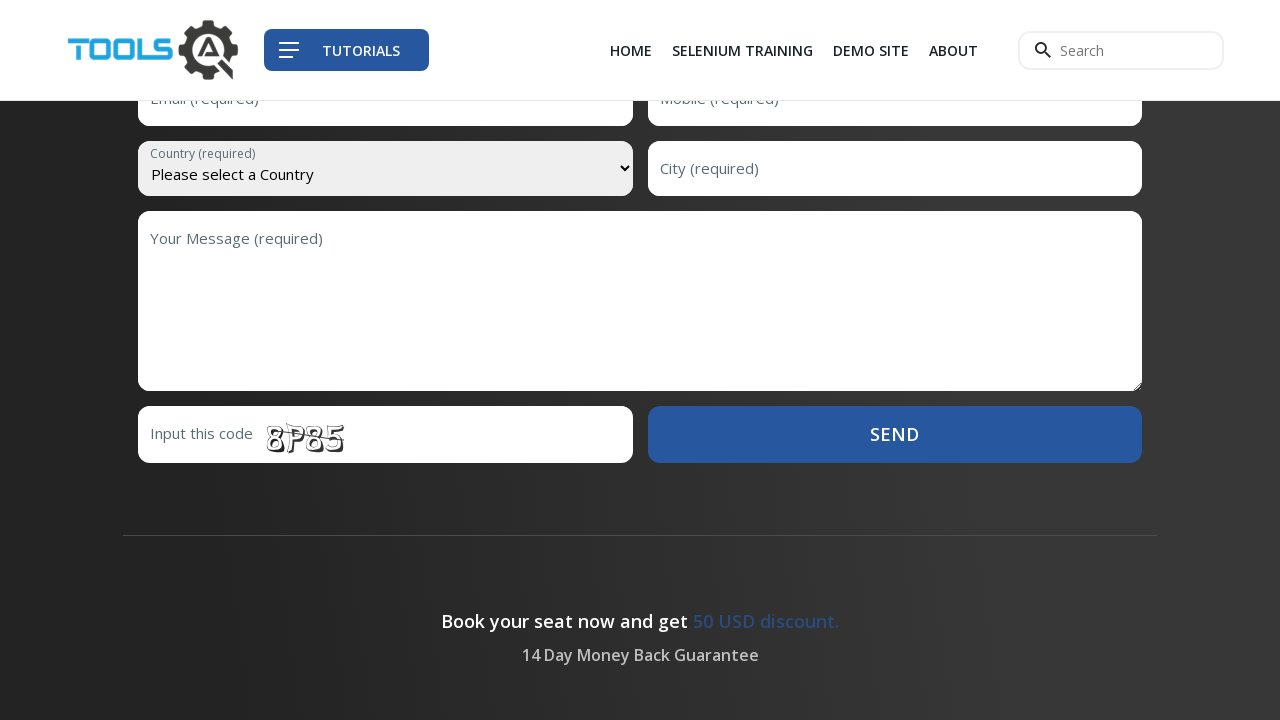

Clicked on email field at (385, 693) on input[name='email']
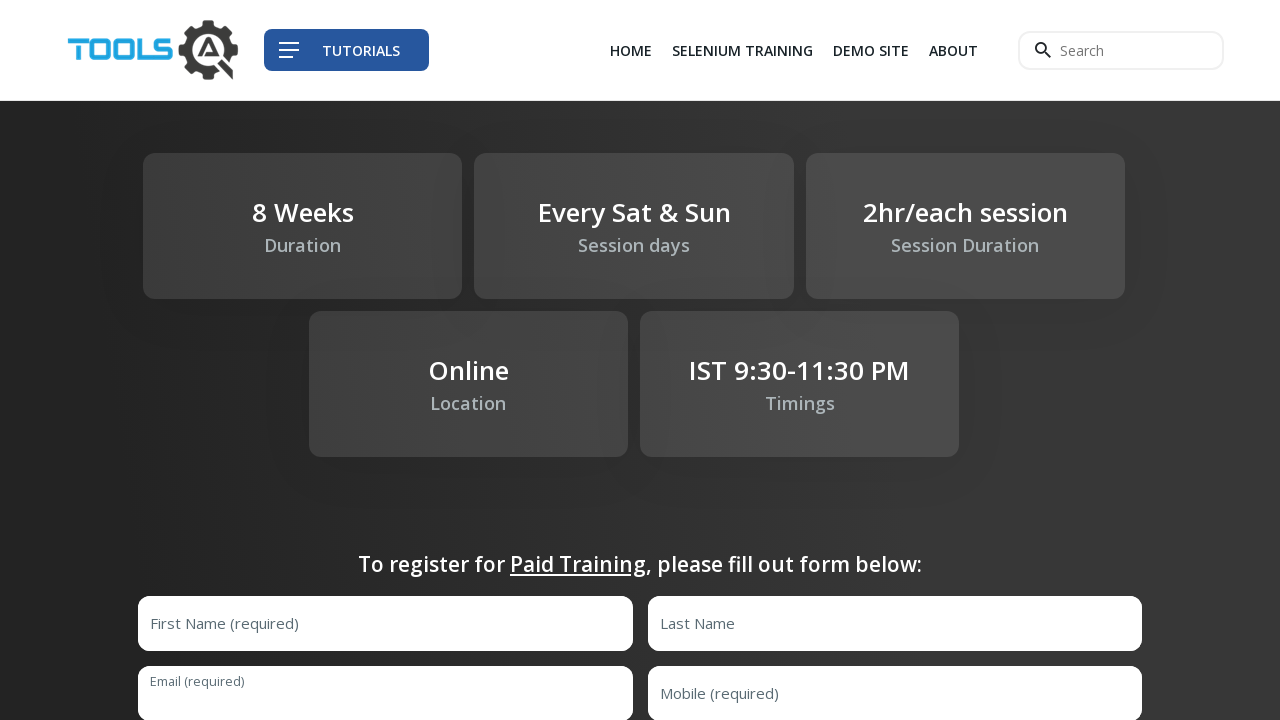

Filled last name field with 'Johnson' on input[name='lastName']
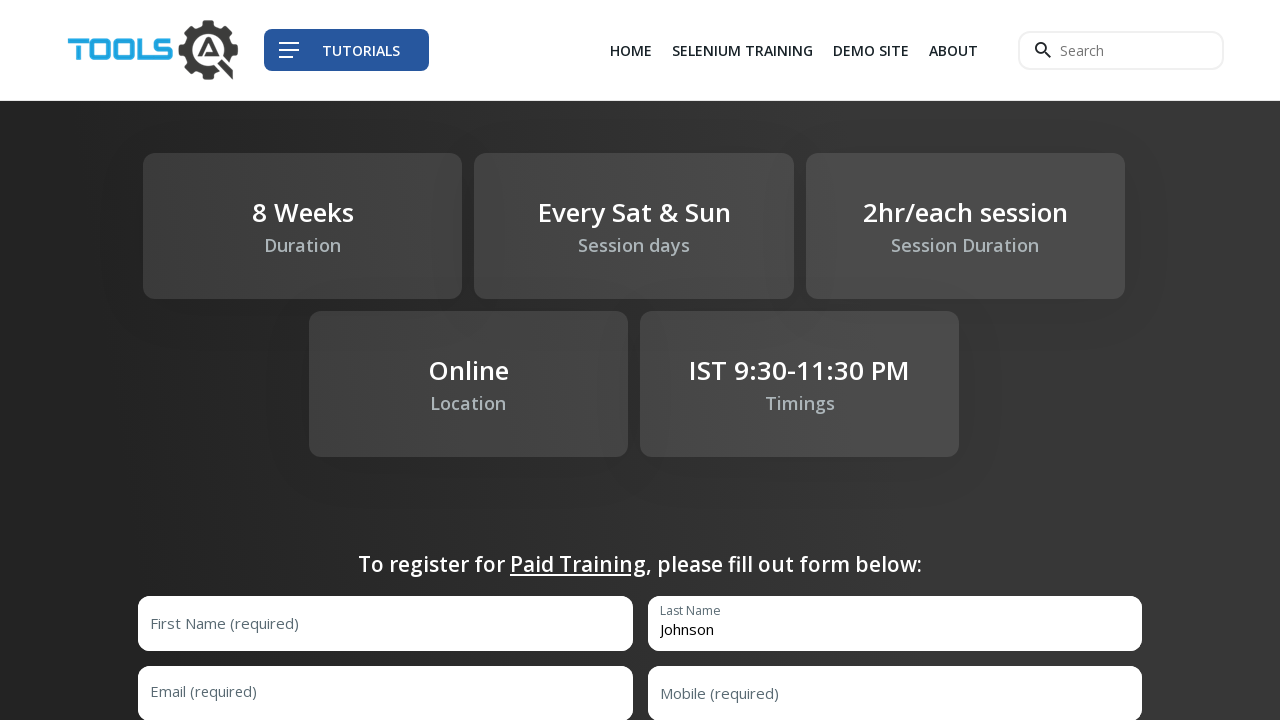

Filled email field with 'michael.johnson@gmail.com' on input#email
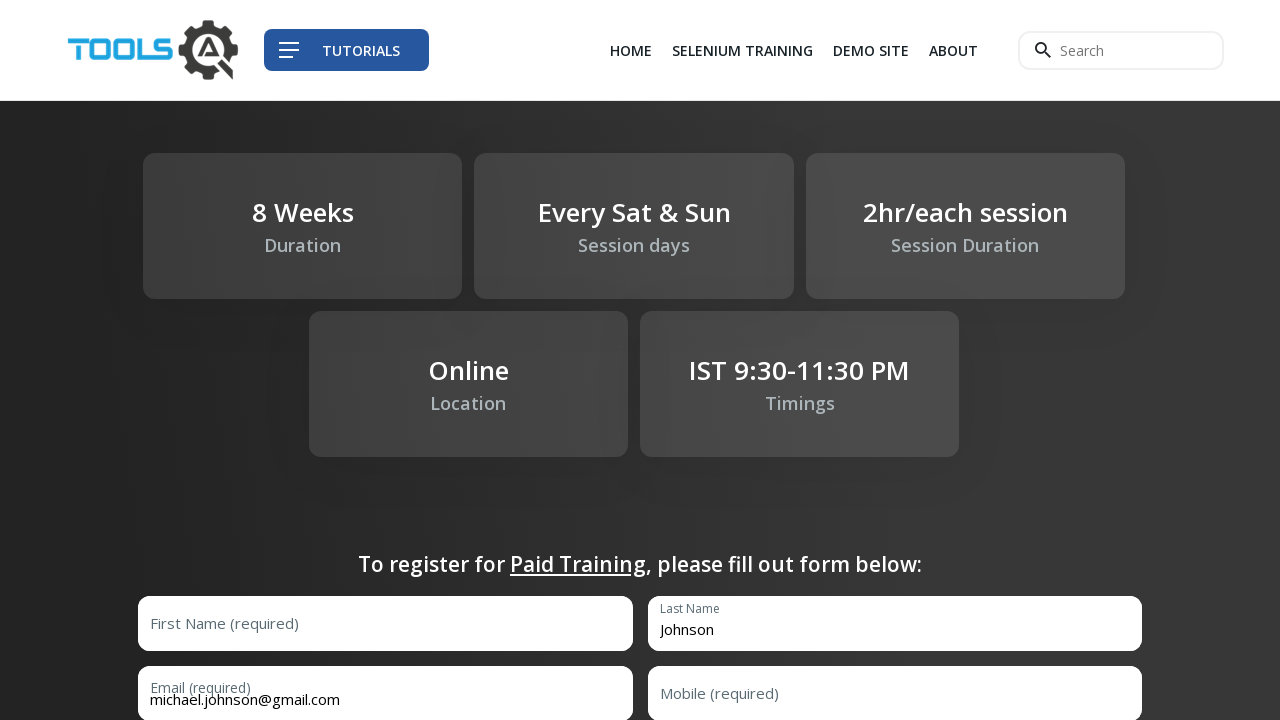

Filled mobile number field with '9876543210' on input#mobile
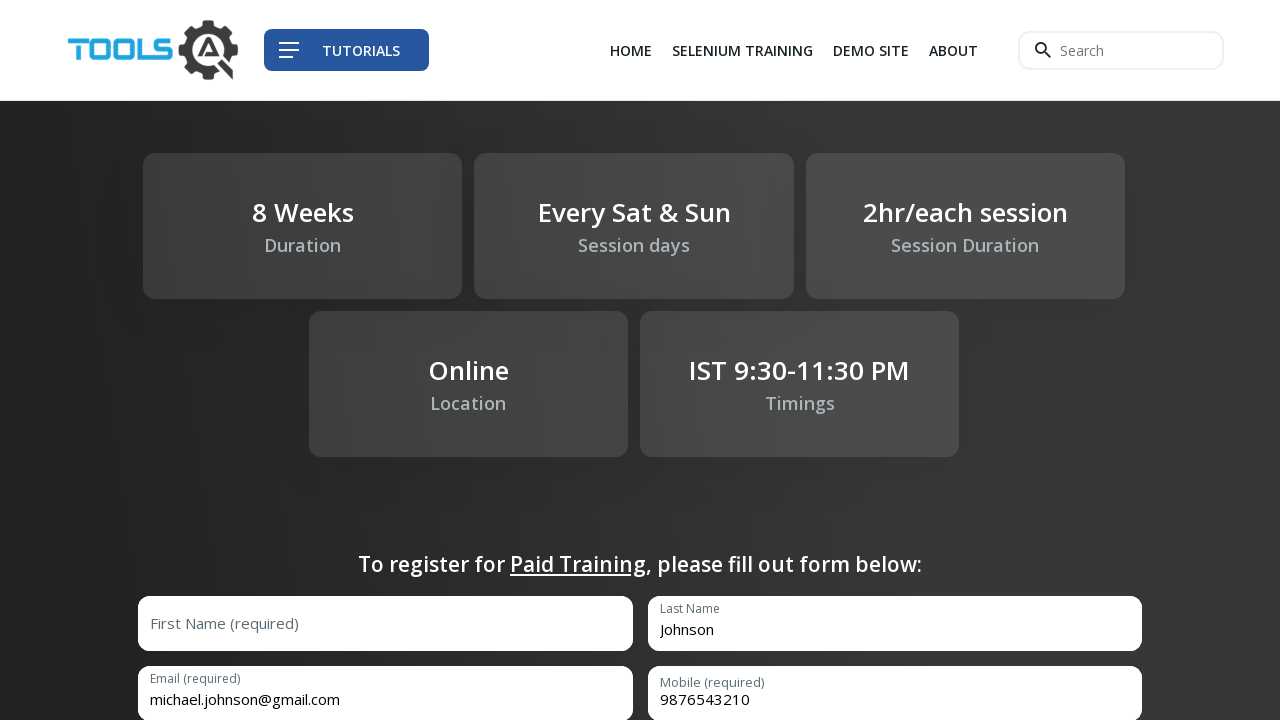

Selected 'United States' from country dropdown on select[name='country']
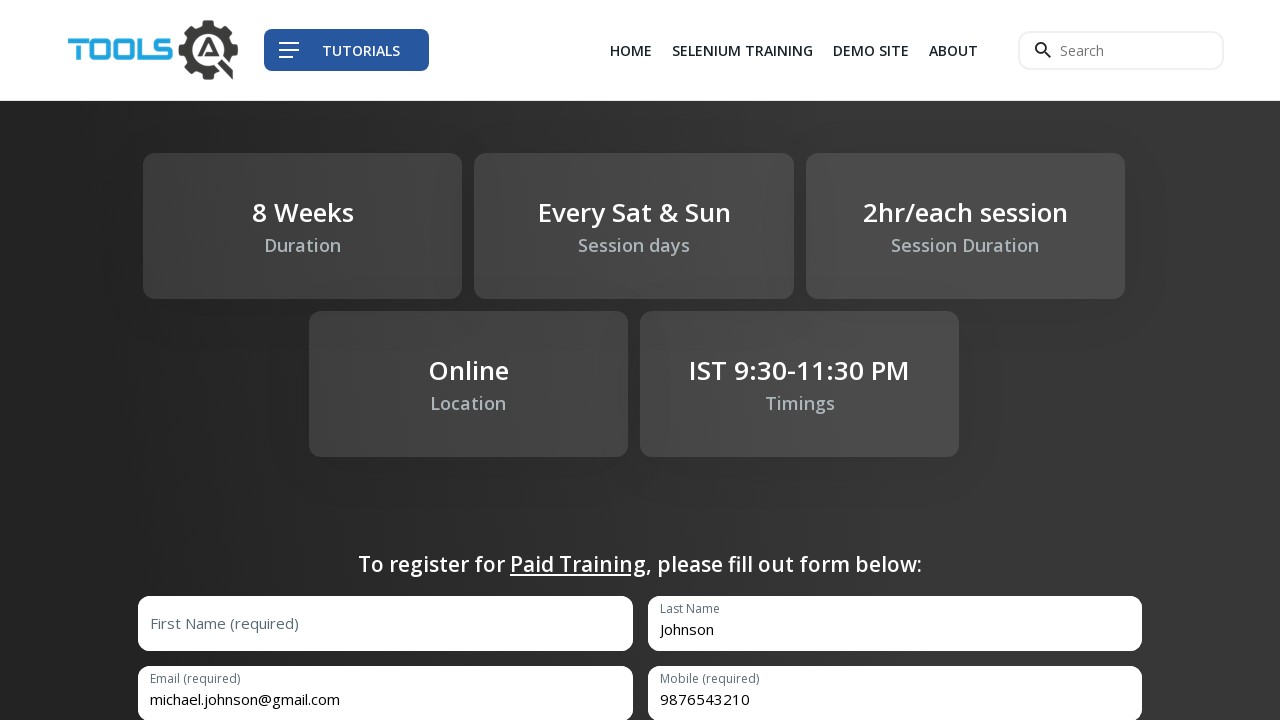

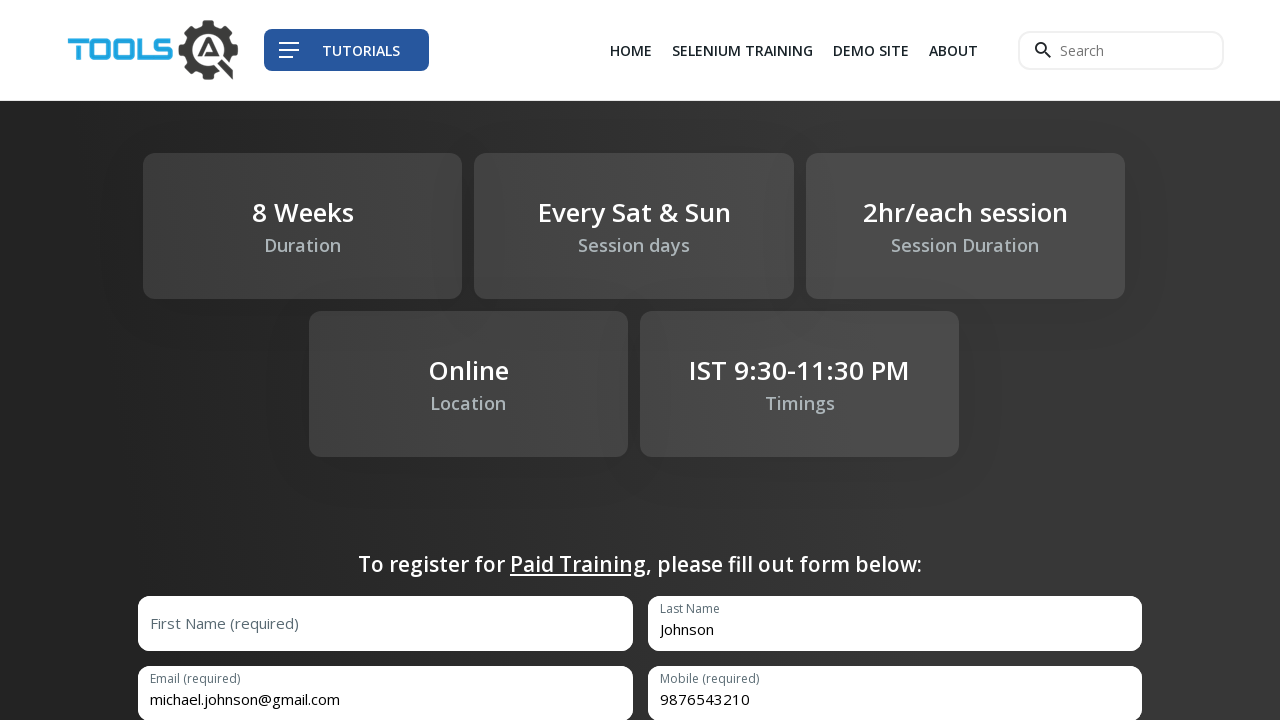